Navigates to Flipkart homepage and verifies basic page properties like title and URL

Starting URL: https://www.flipkart.com

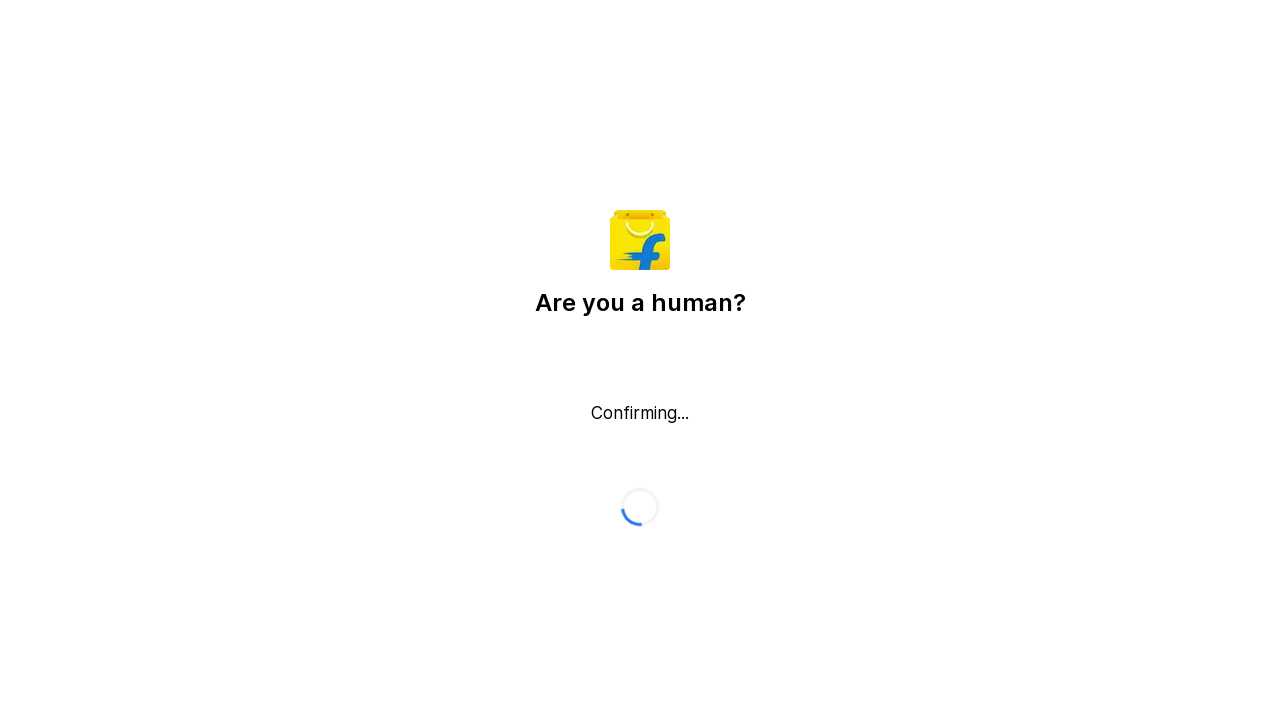

Waited for page to reach networkidle state
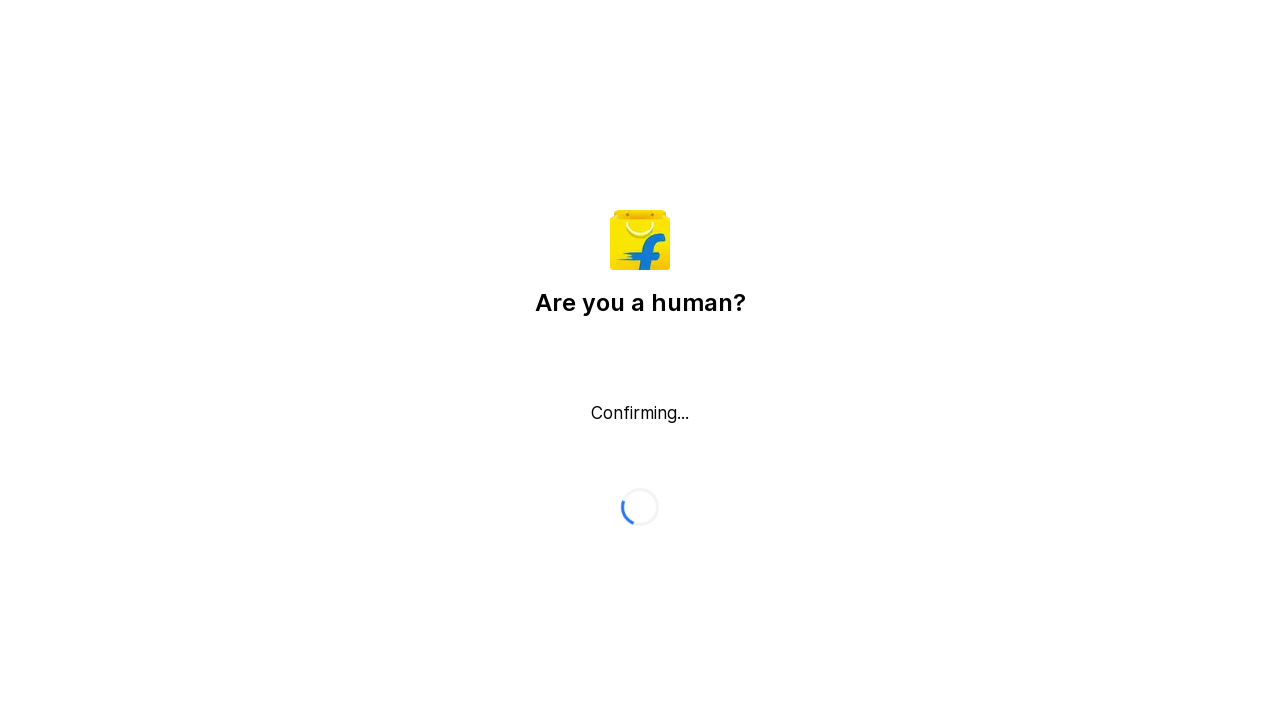

Retrieved page title: Flipkart reCAPTCHA
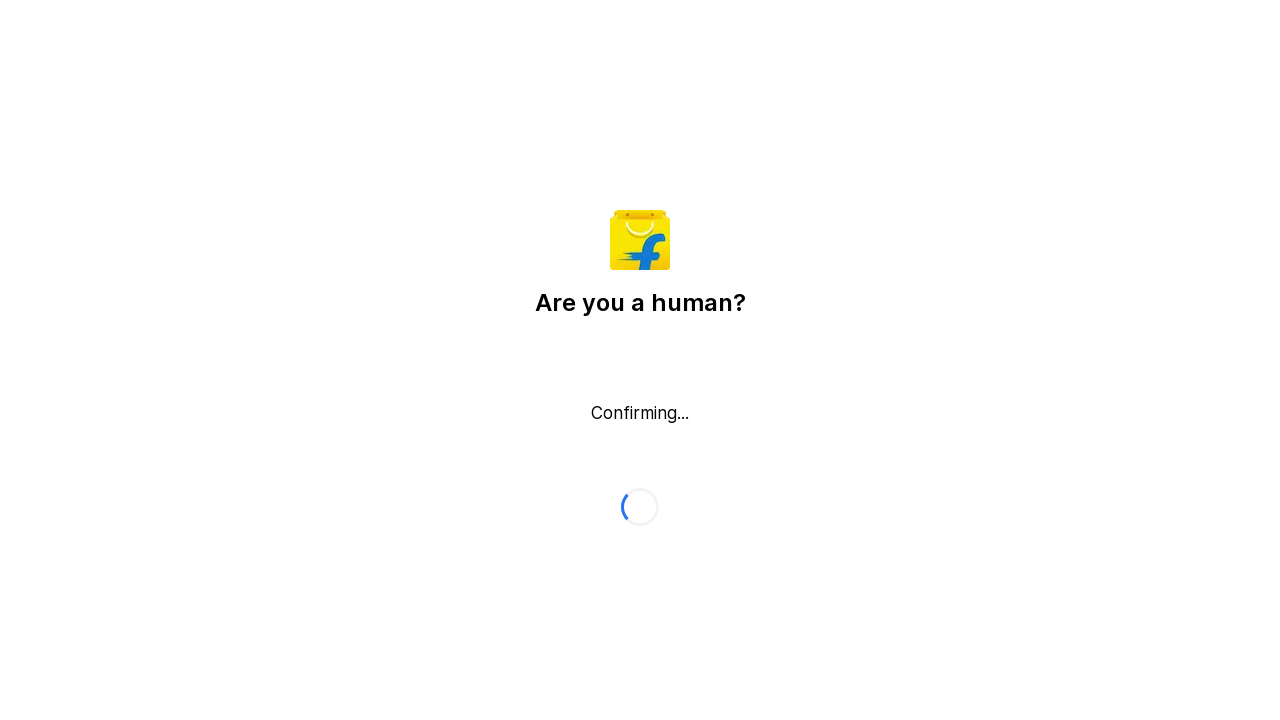

Retrieved current URL: https://www.flipkart.com/
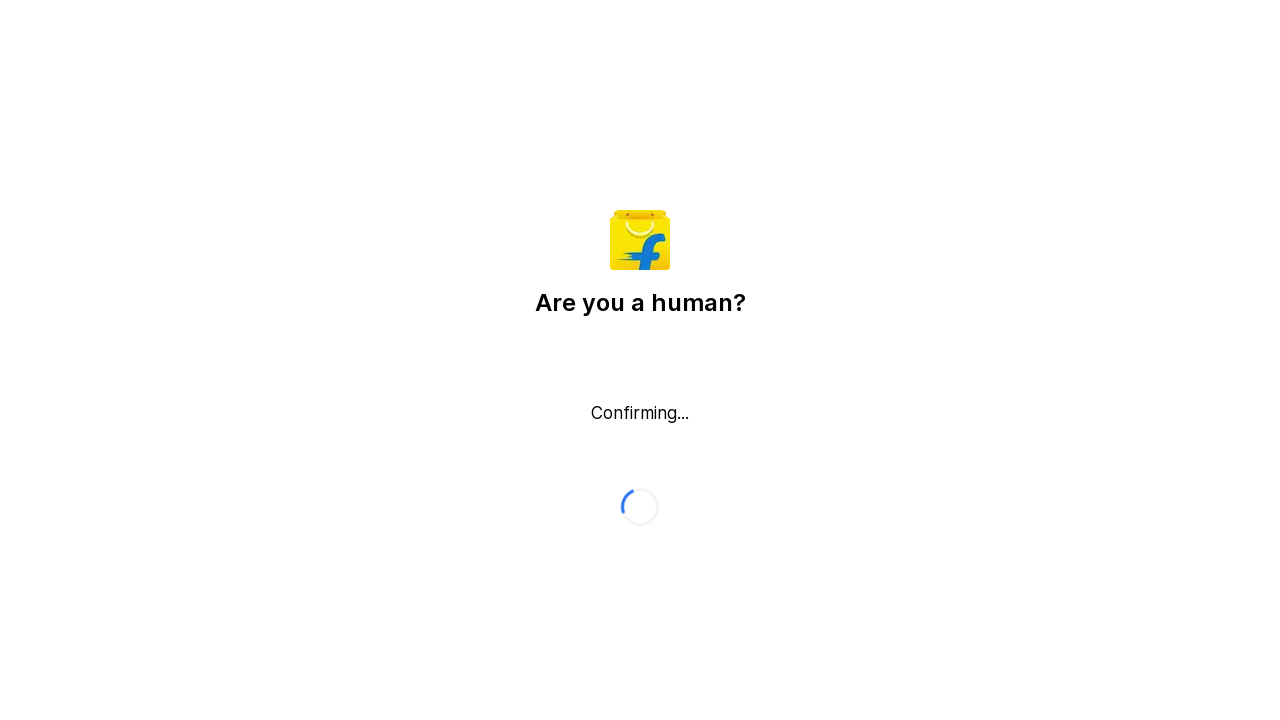

Retrieved page source content
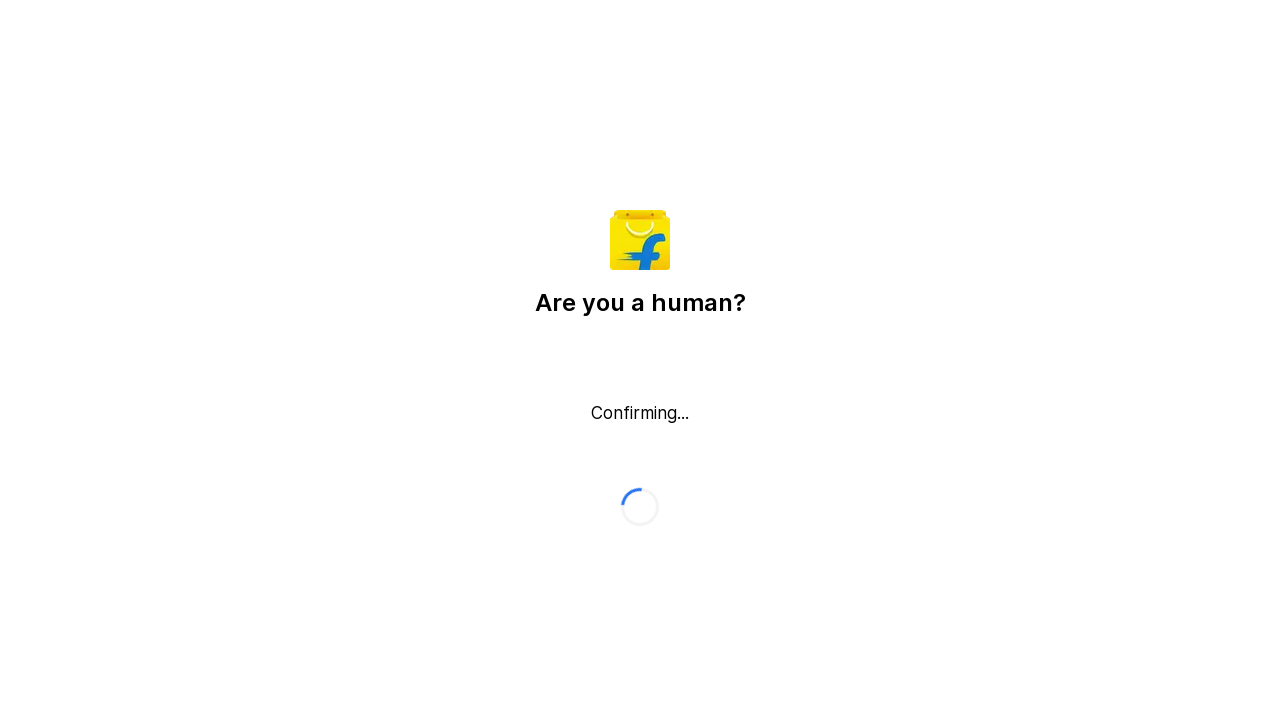

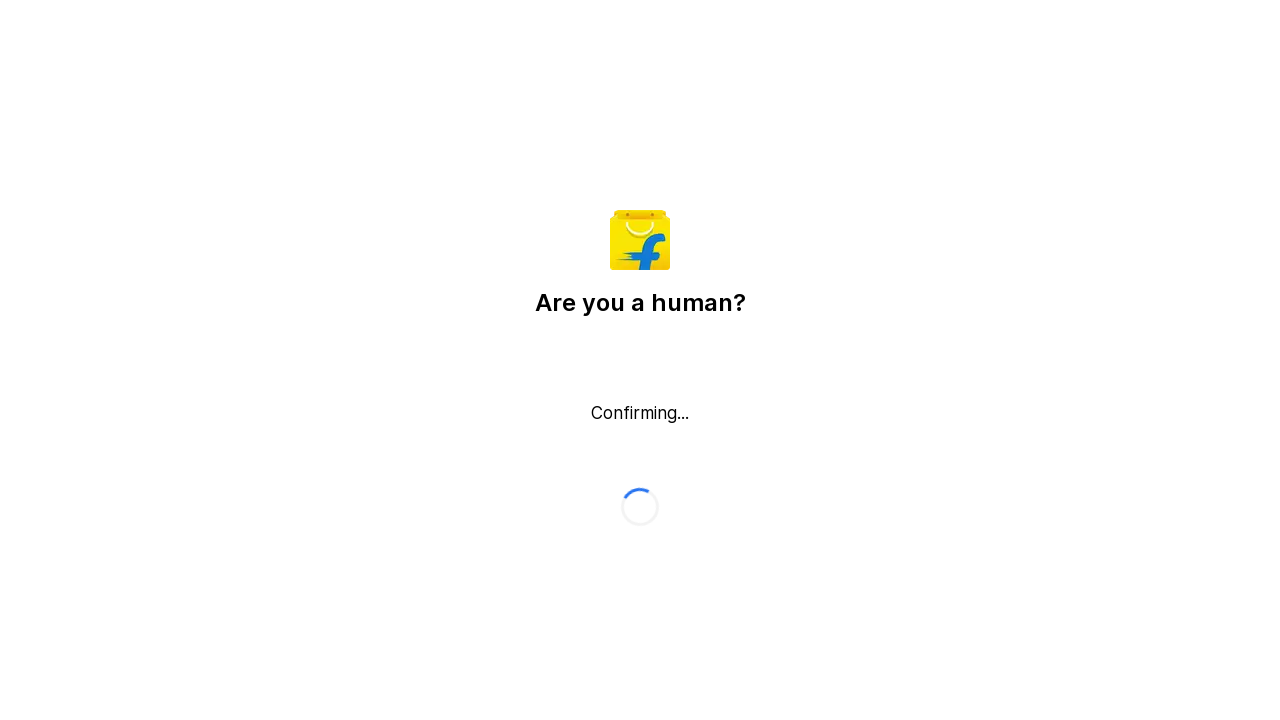